Tests file download functionality by navigating to a locator practice page and clicking the Download button to initiate a file download.

Starting URL: https://tech-training-qacircle.github.io/locator-practice/src/locatorPractice.html

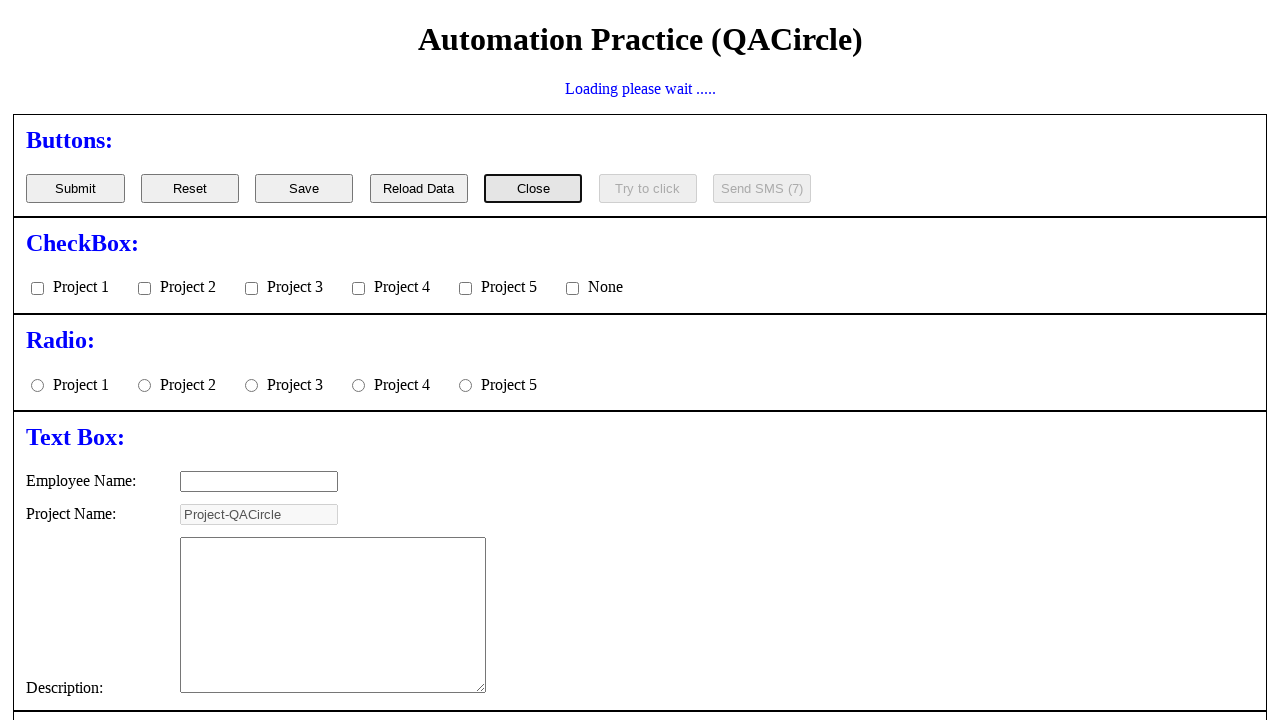

Navigated to locator practice page
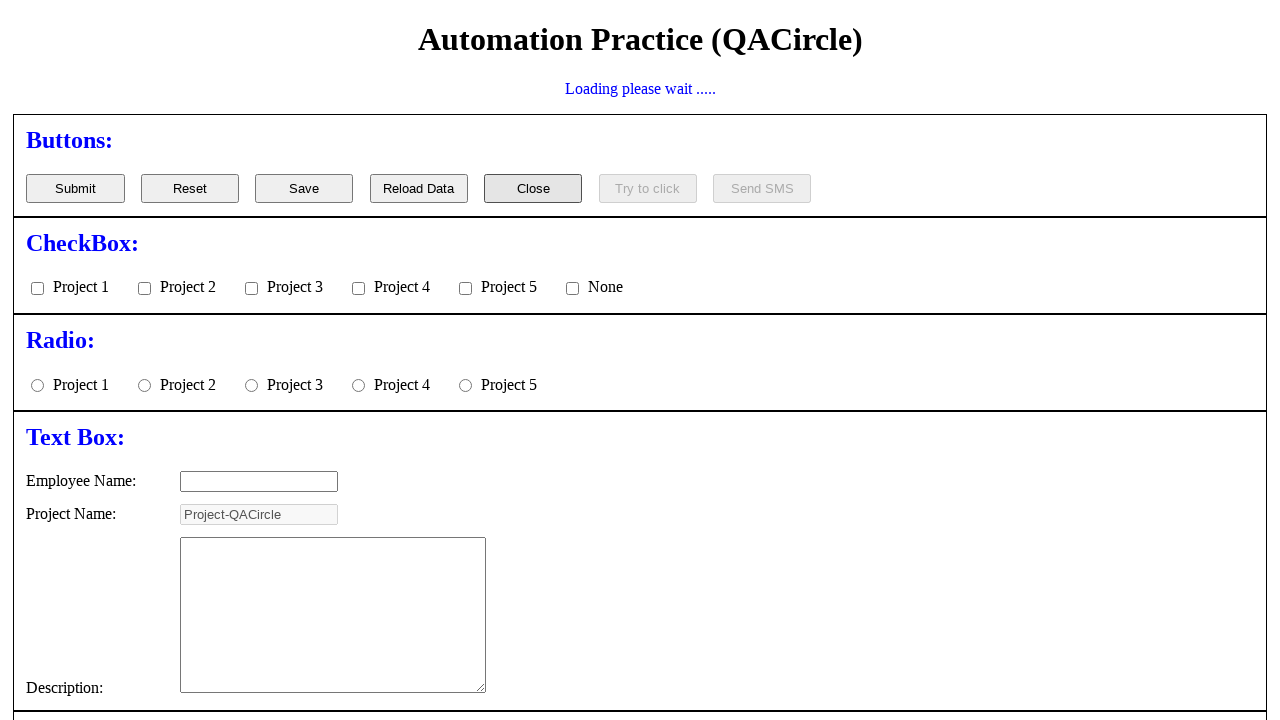

Clicked the Download button to initiate file download at (75, 360) on xpath=//button[normalize-space()='Download']
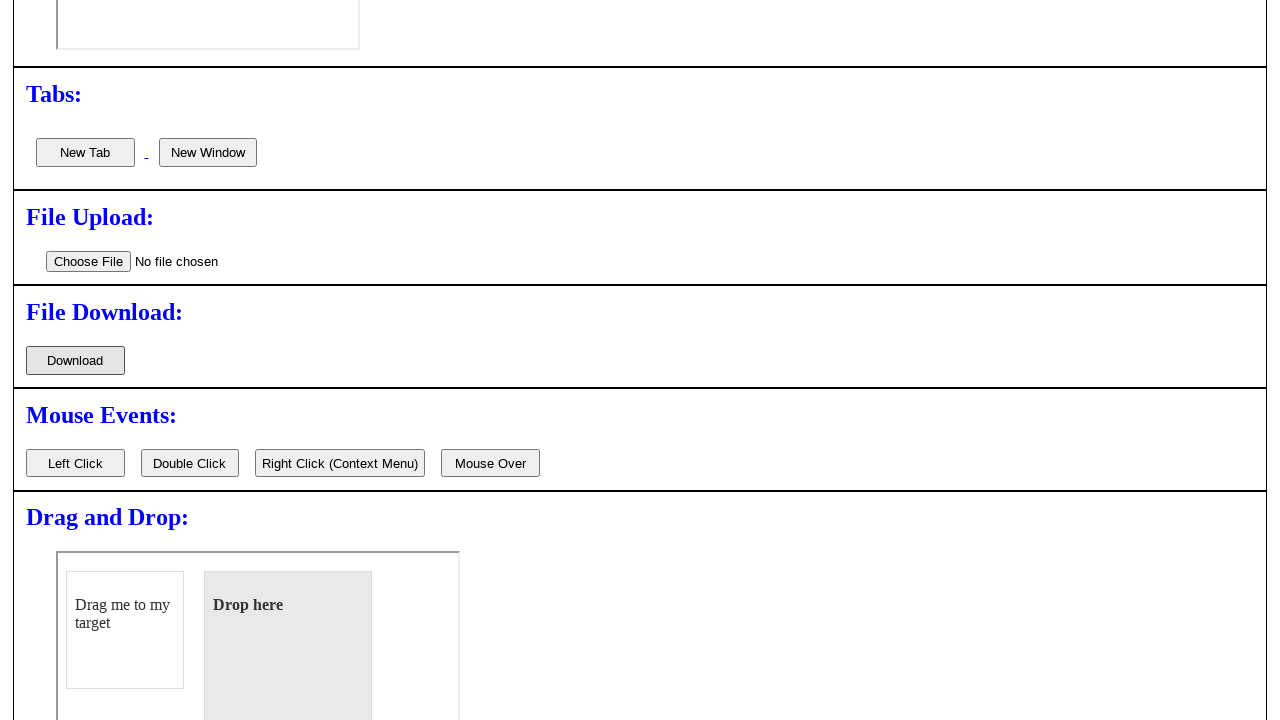

Waited 3 seconds for download to complete
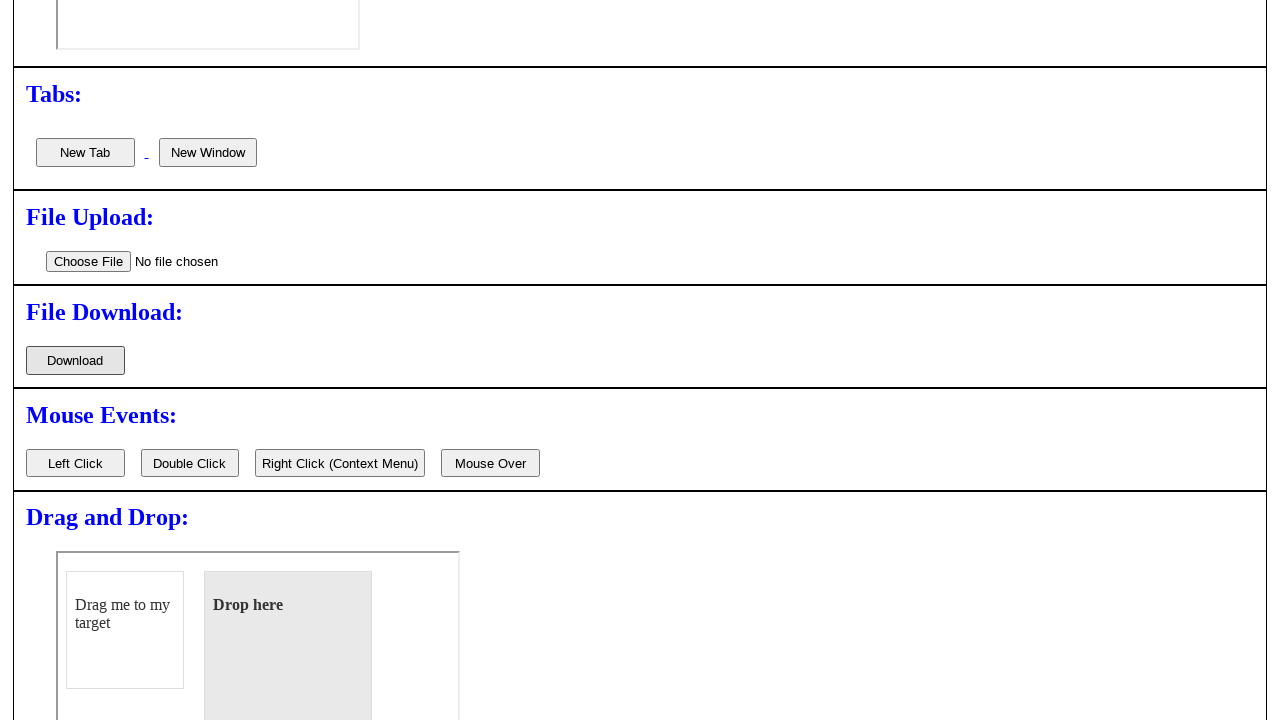

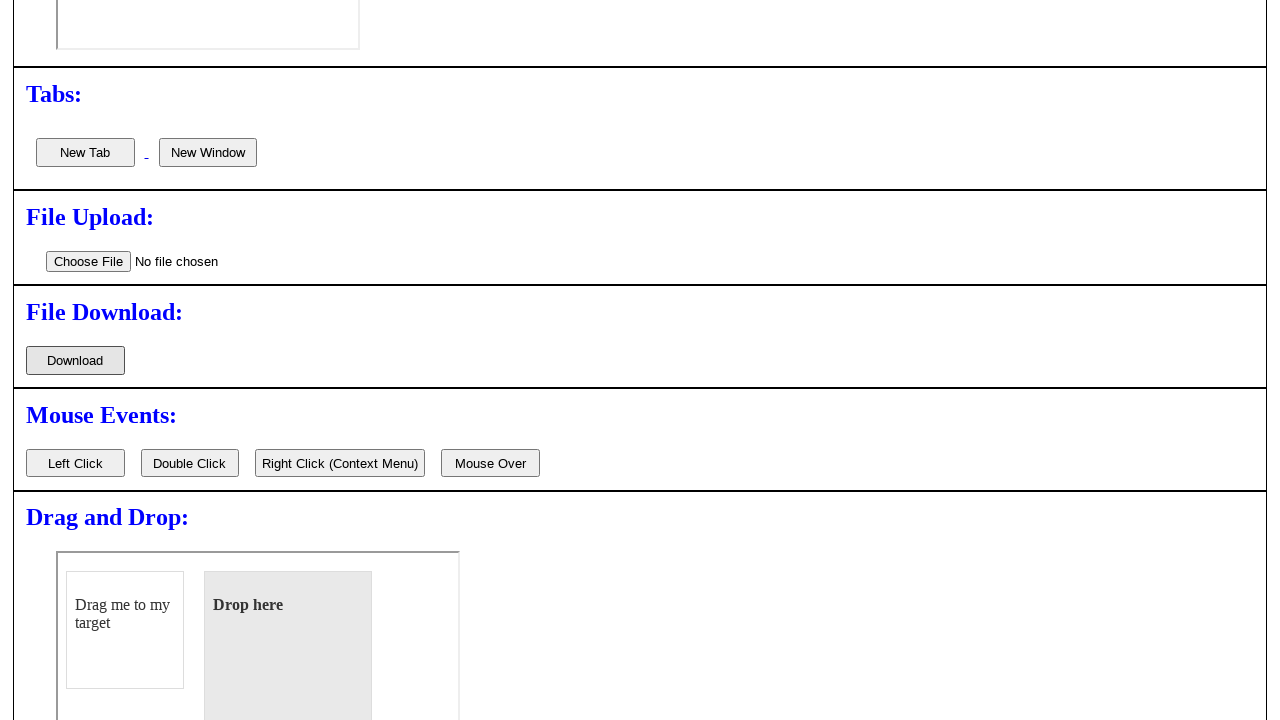